Tests explicit wait for element visibility by waiting for magic text element to become visible

Starting URL: https://kristinek.github.io/site/examples/sync

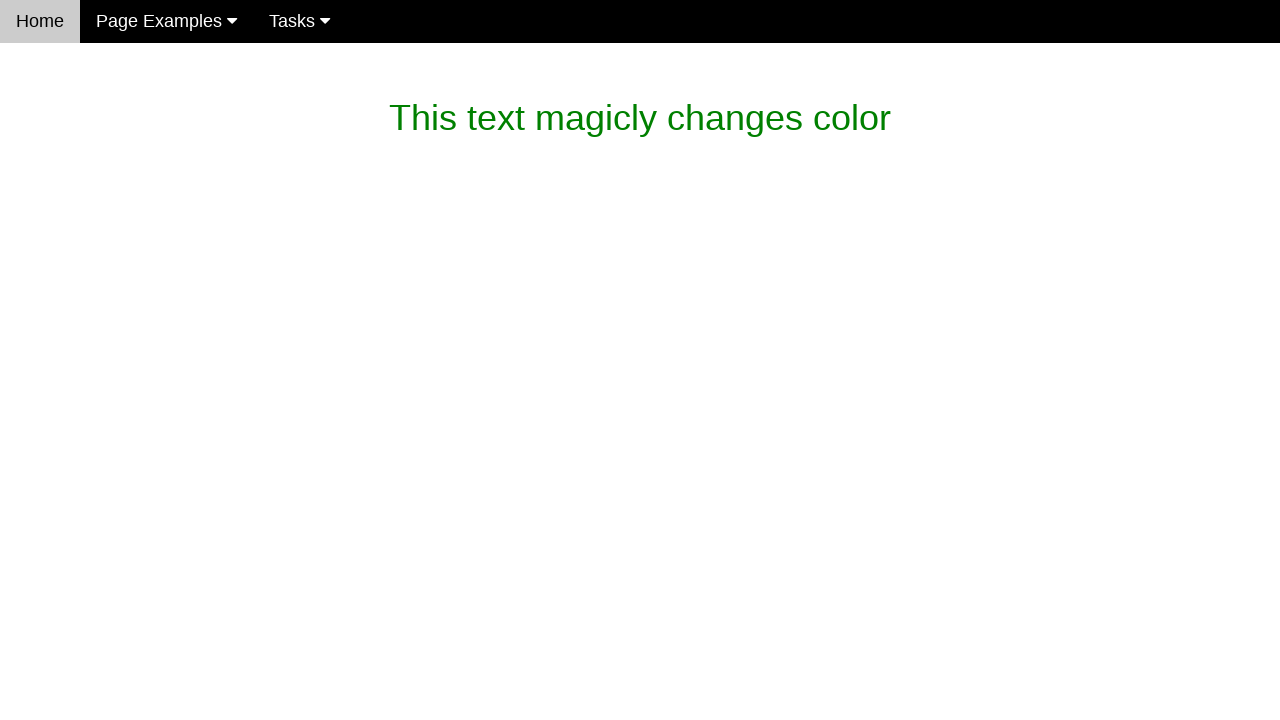

Waited for magic text element to become visible
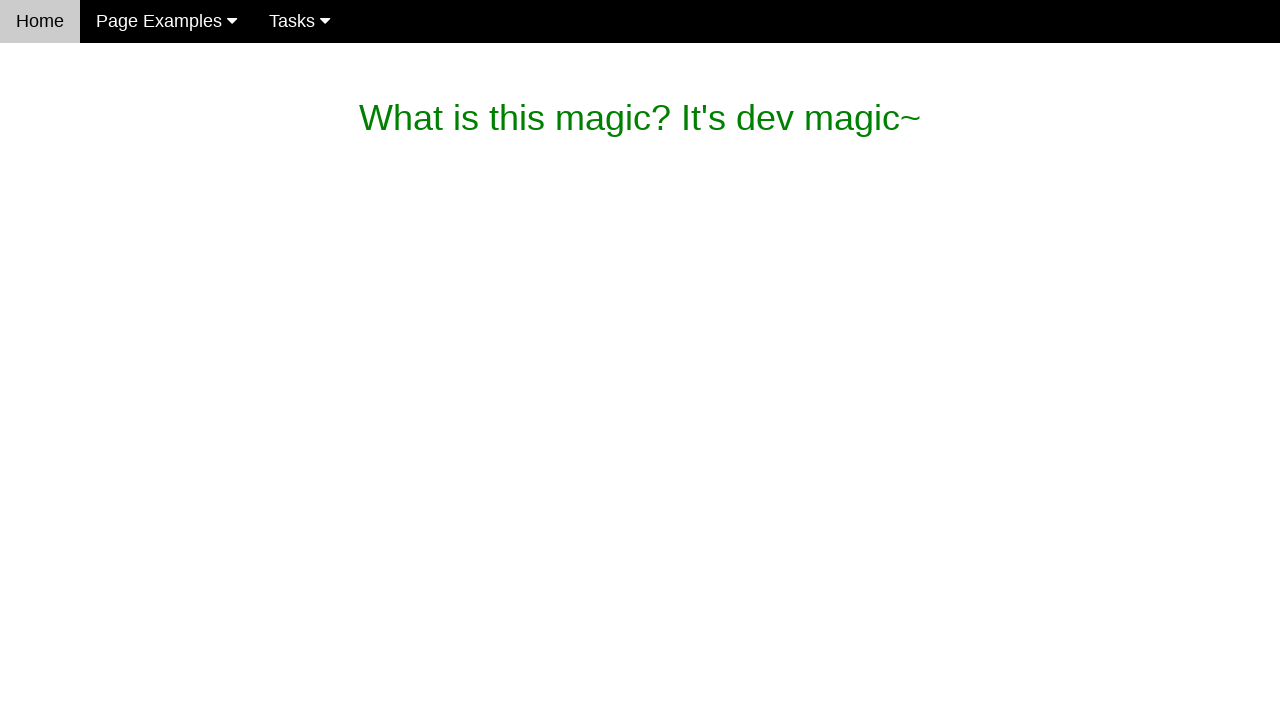

Verified magic text element contains expected content
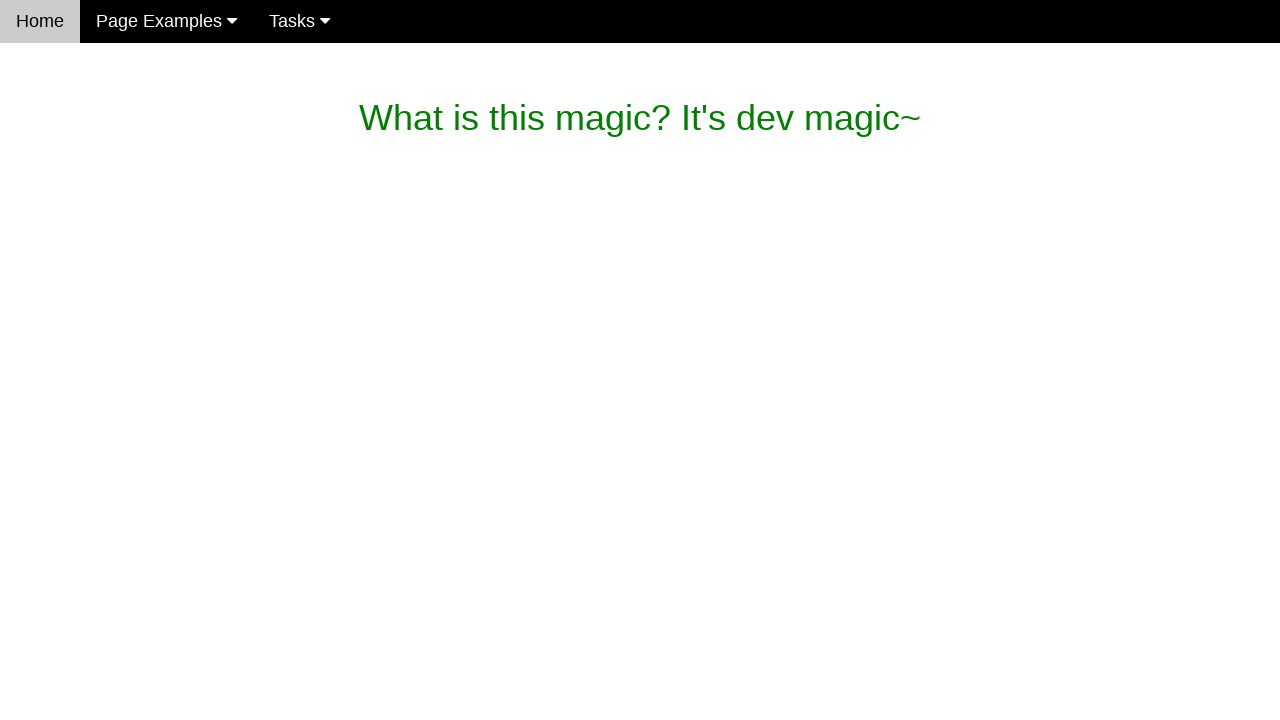

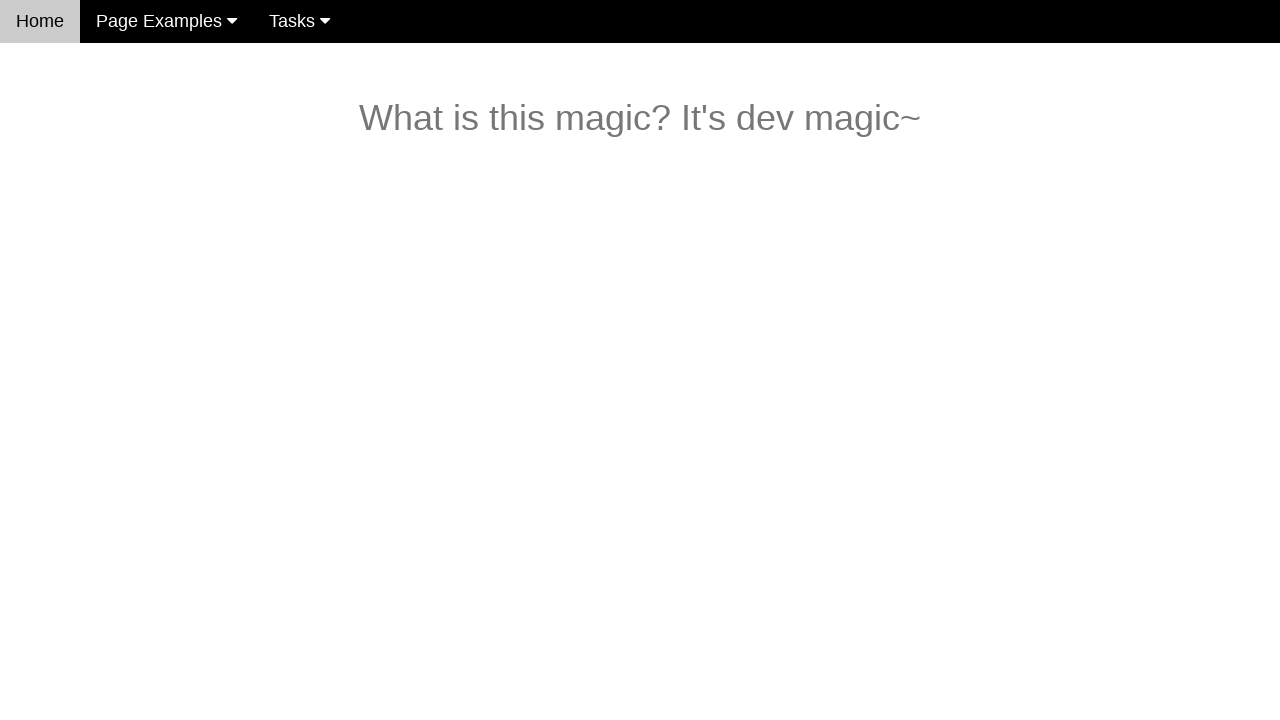